Tests the Playwright homepage by verifying the title contains "Playwright", checking the "Get started" link has the correct href attribute, clicking it, and verifying navigation to the intro page.

Starting URL: https://playwright.dev

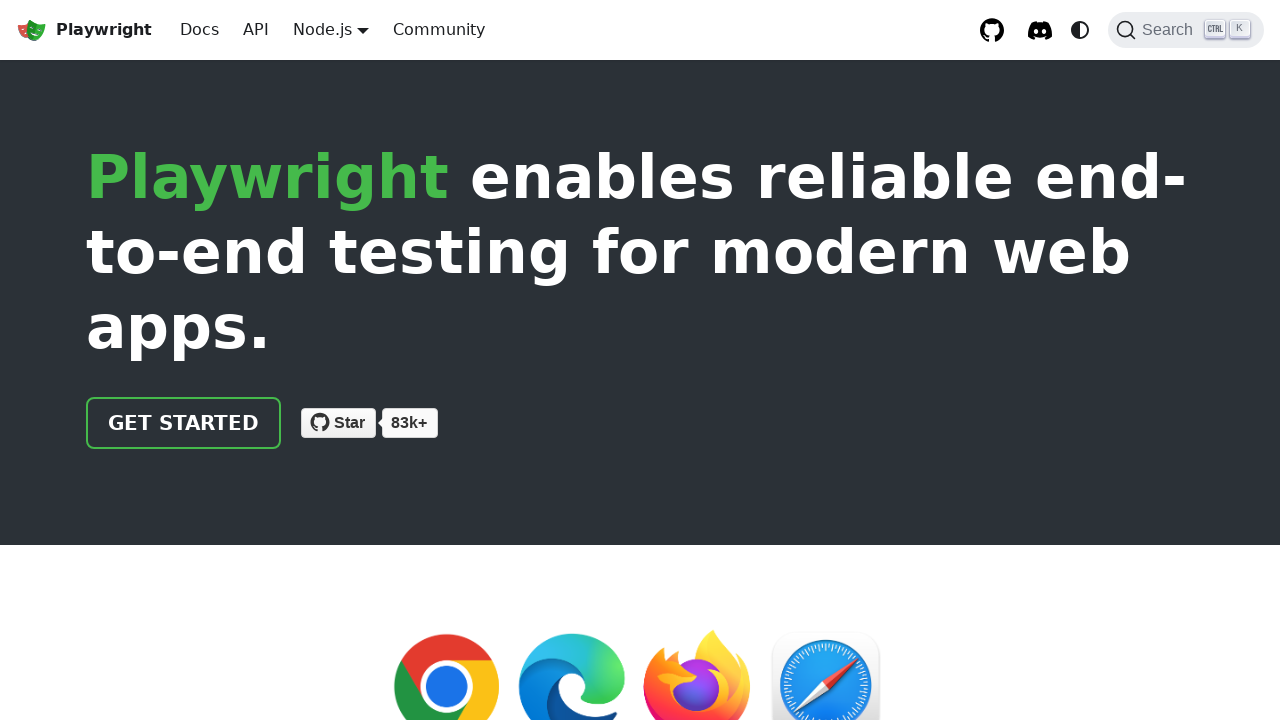

Verified page title contains 'Playwright'
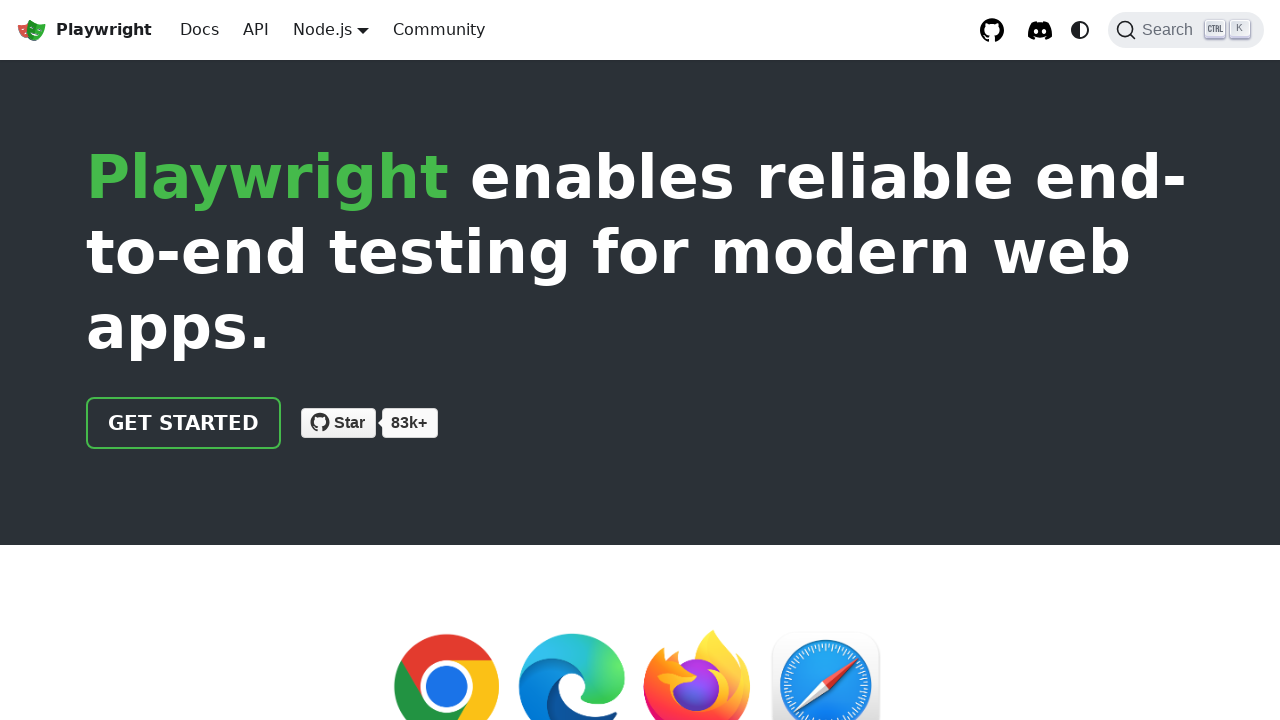

Located the 'Get started' link element
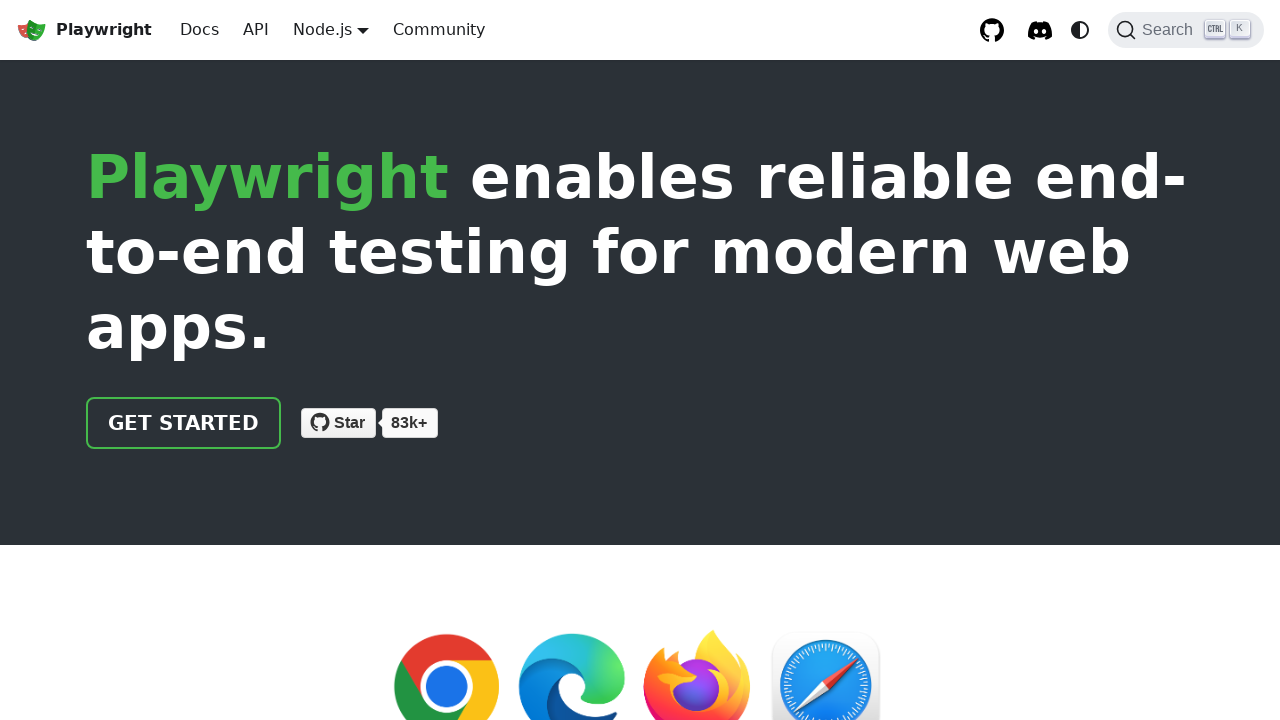

Verified 'Get started' link has href='/docs/intro'
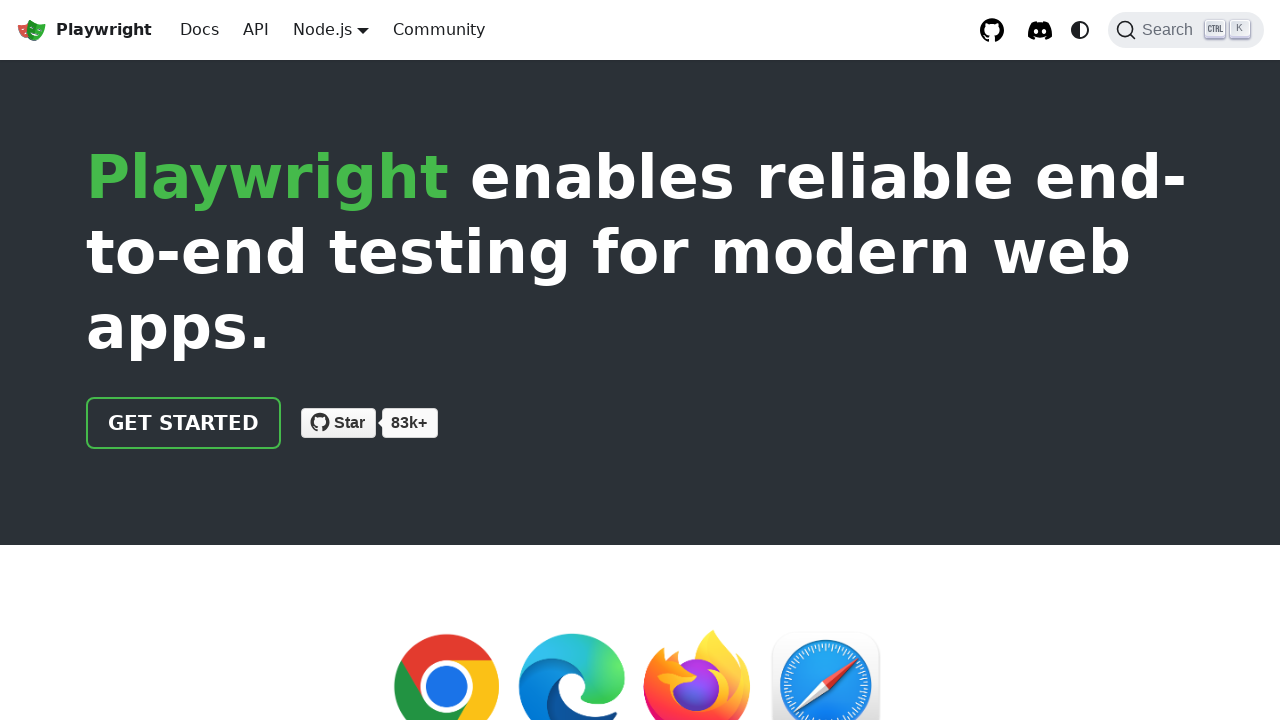

Clicked the 'Get started' link at (184, 423) on internal:role=link[name="Get started"i]
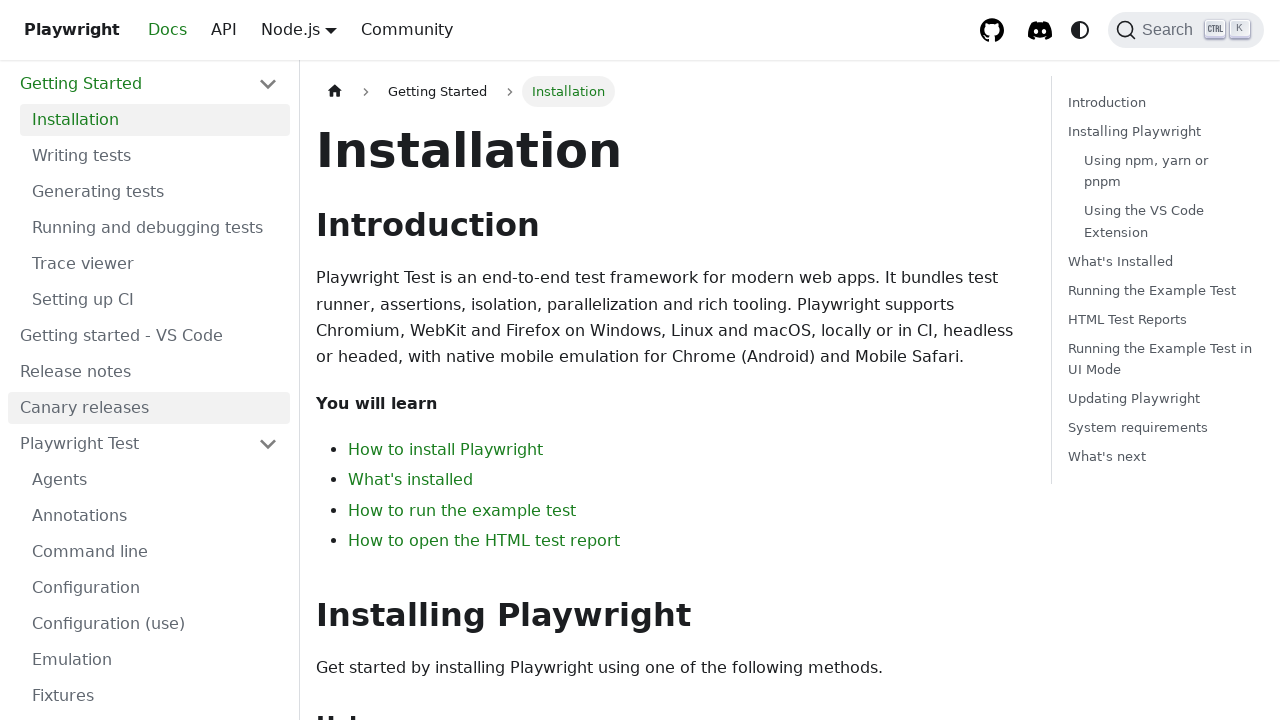

Navigated to intro page and URL verified to contain 'intro'
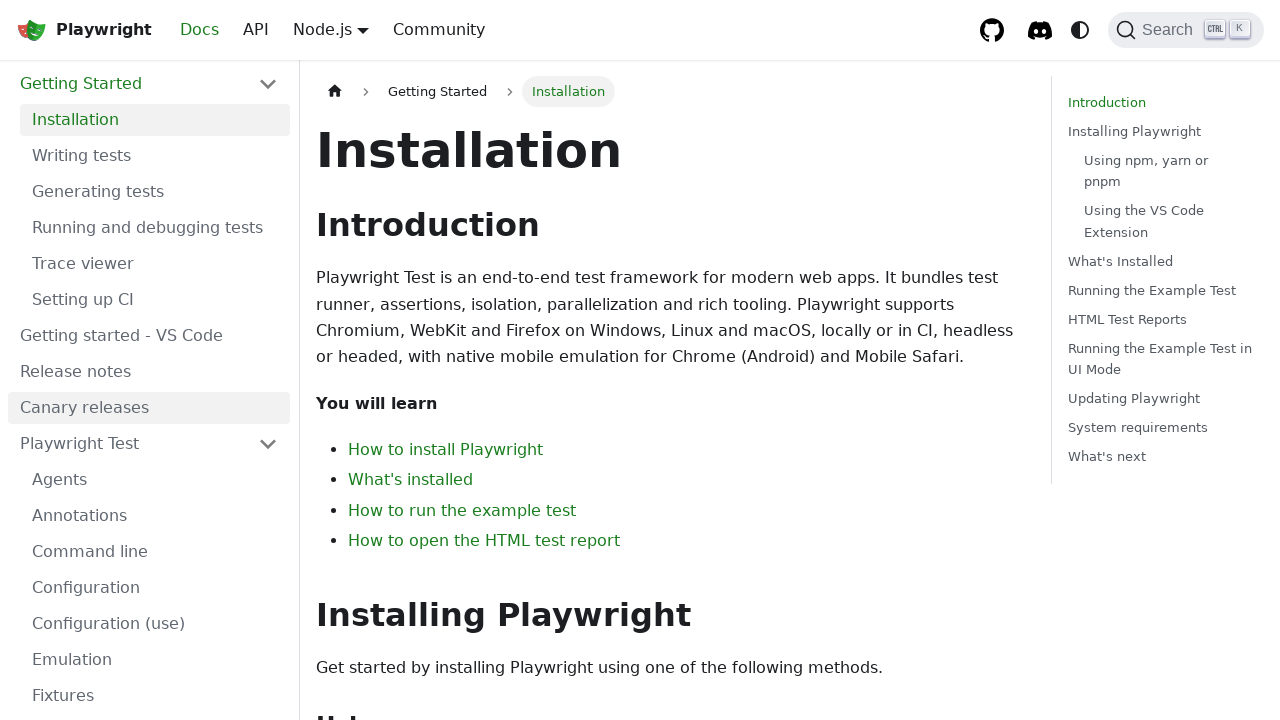

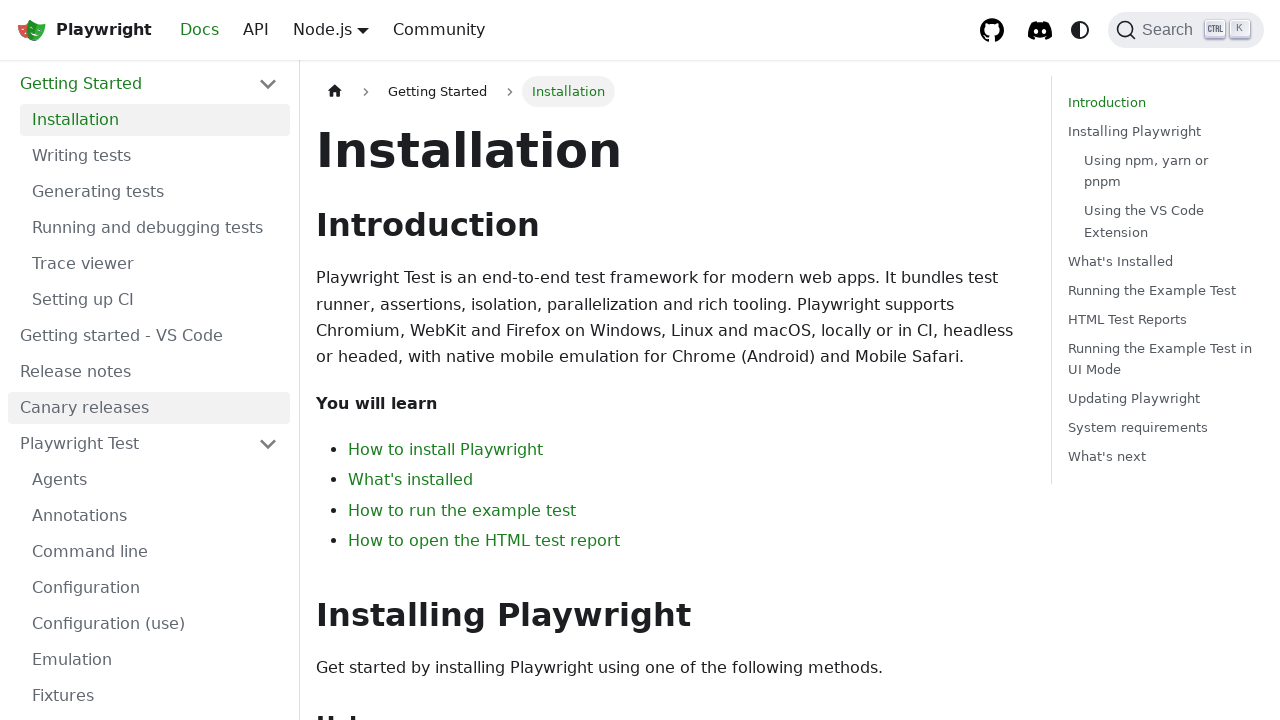